Tests dropdown menu interaction by hovering over a button to reveal menu items and then hovering over the second link in the dropdown

Starting URL: https://www.w3schools.com/howto/tryit.asp?filename=tryhow_css_js_dropdown_hover

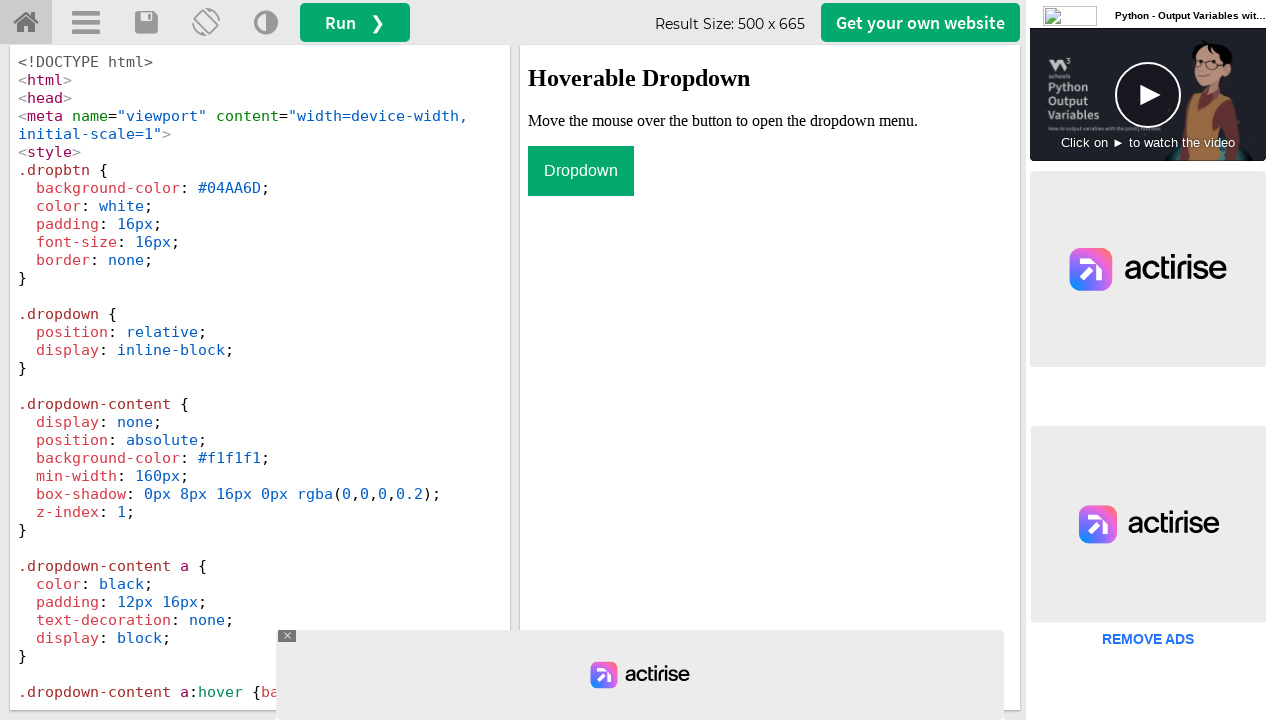

Located the iframe containing the dropdown menu
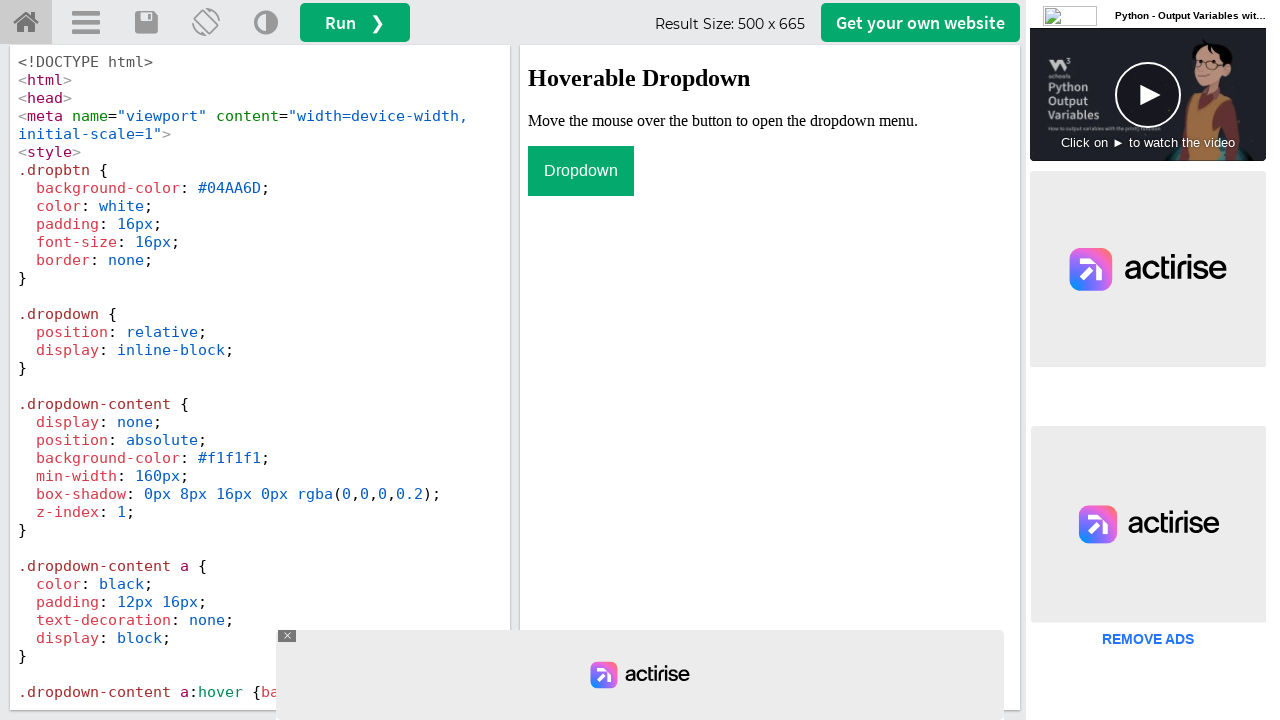

Hovered over the dropdown button to reveal menu items at (581, 171) on #container > #iframecontainer > #iframe > #iframewrapper > iframe >> internal:co
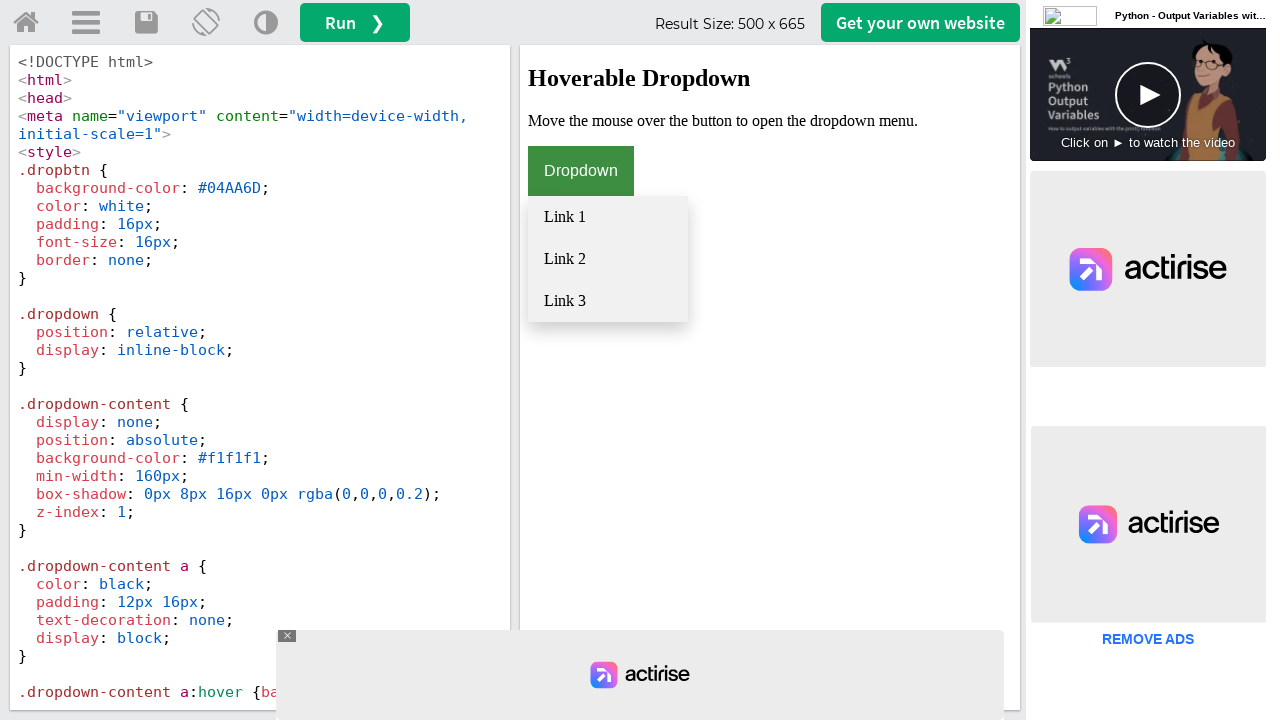

Hovered over the second link in the dropdown menu at (608, 259) on #container > #iframecontainer > #iframe > #iframewrapper > iframe >> internal:co
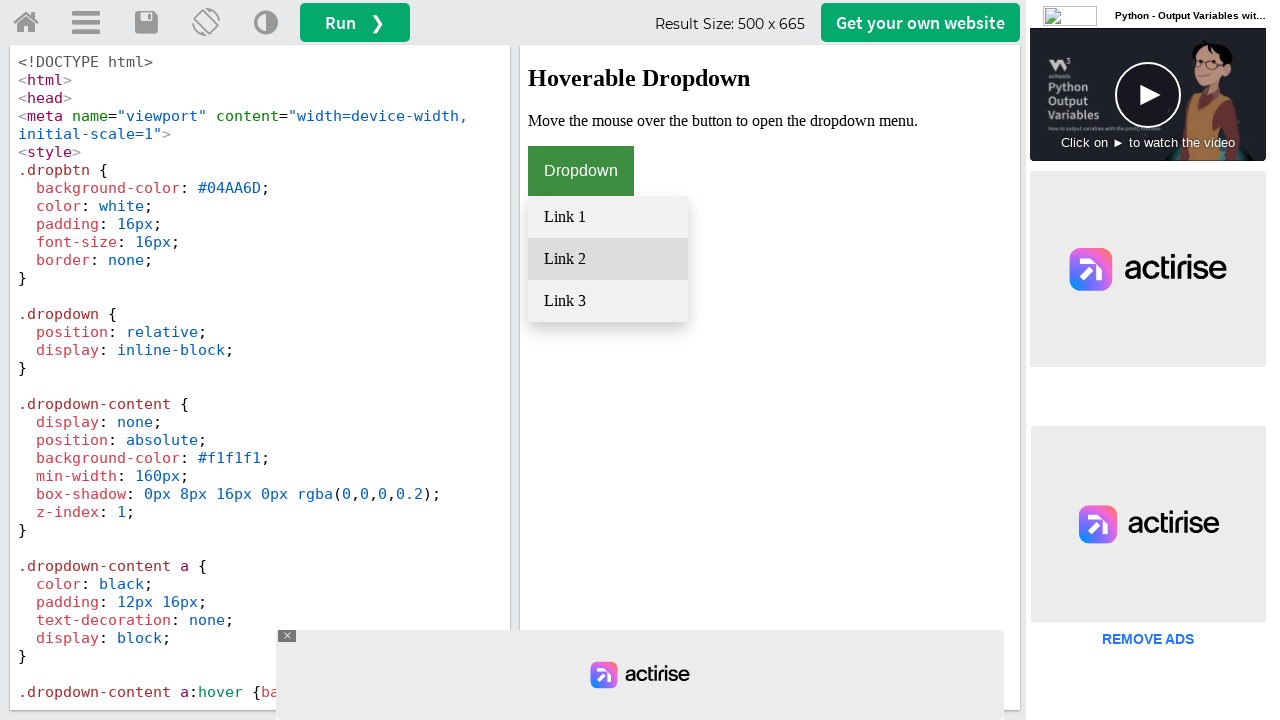

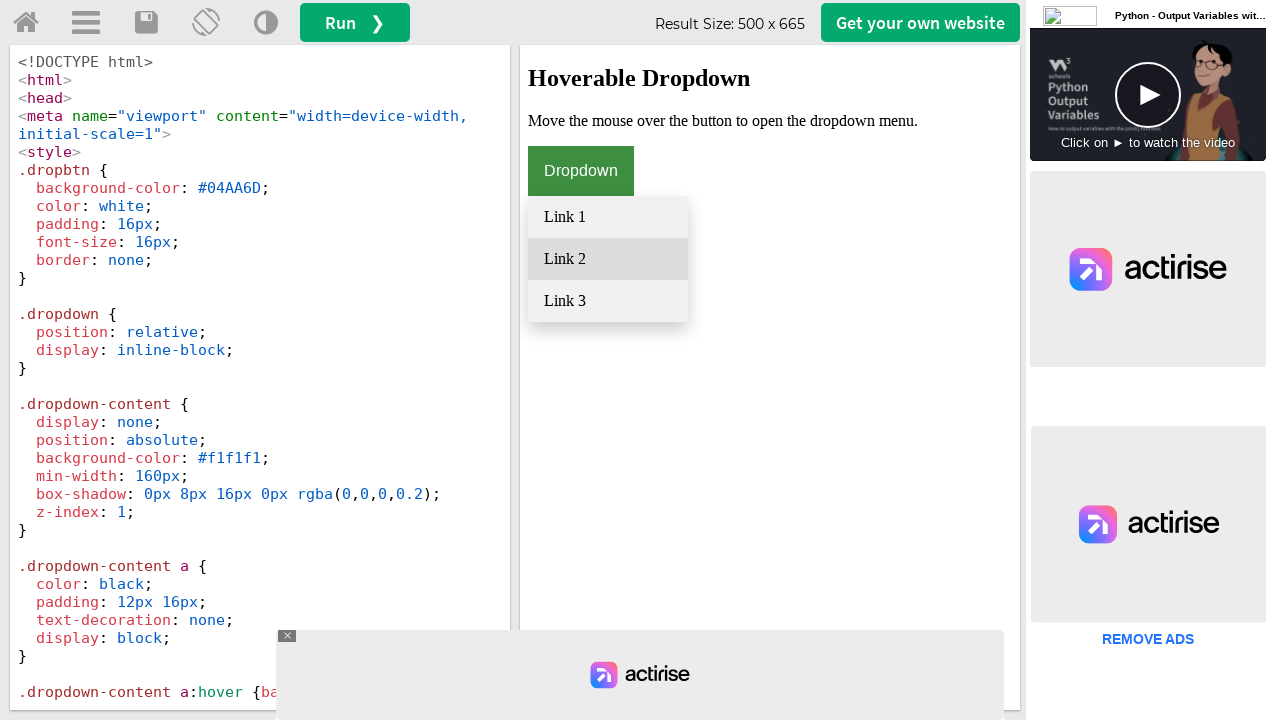